Tests the bank manager functionality to add a new customer by navigating to the bank manager login, accessing the add customer form, and filling in customer details

Starting URL: https://www.globalsqa.com/angularJs-protractor/BankingProject/#/login

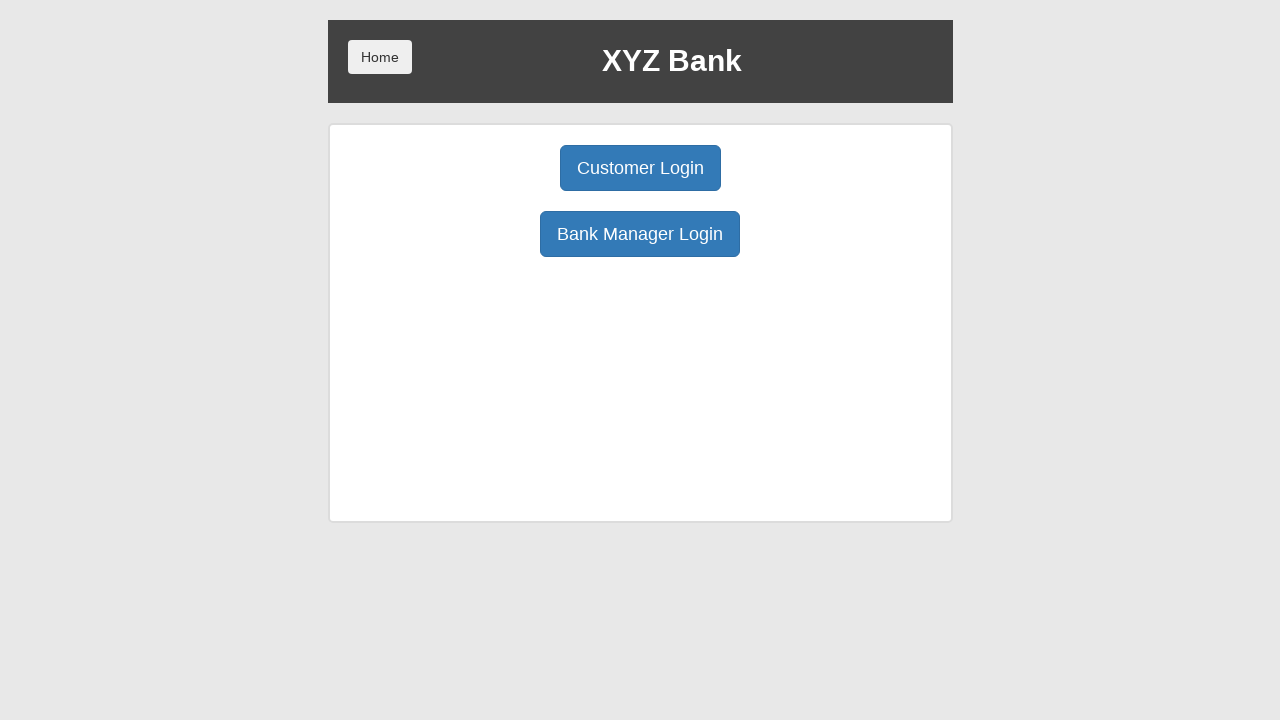

Clicked Bank Manager Login button at (640, 234) on xpath=//button[normalize-space()='Bank Manager Login']
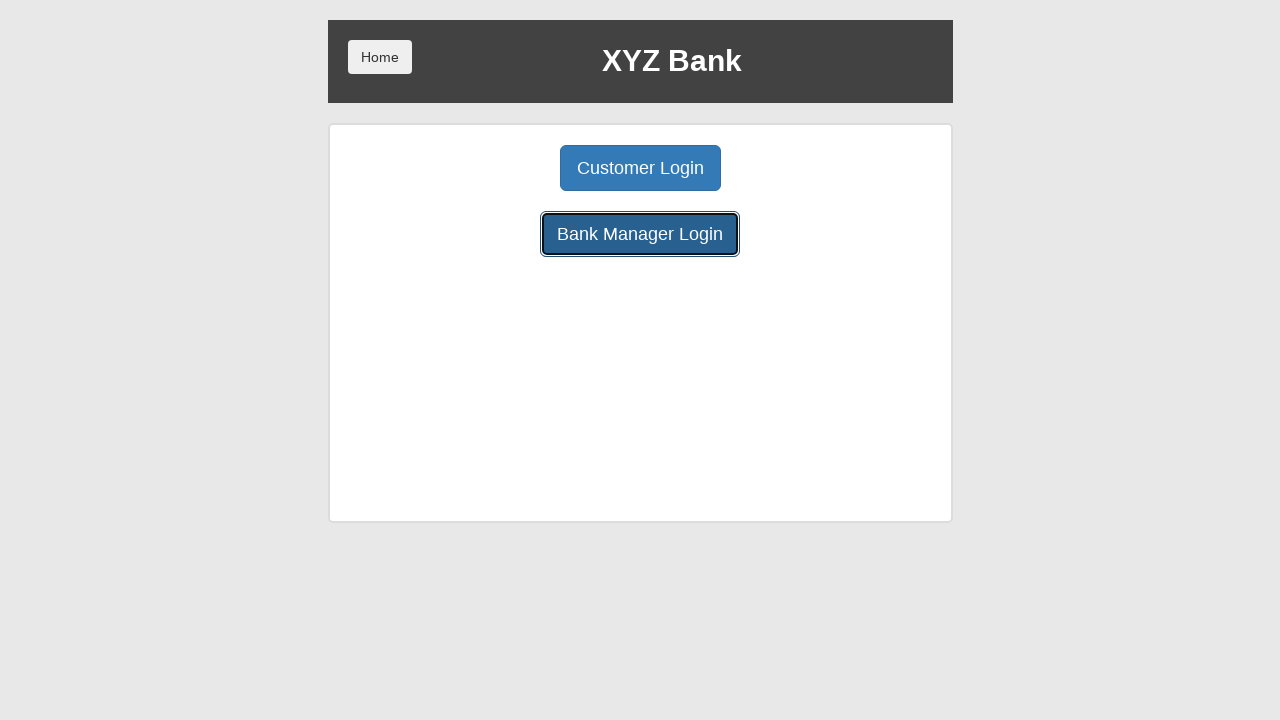

Waited for page transition (1000ms)
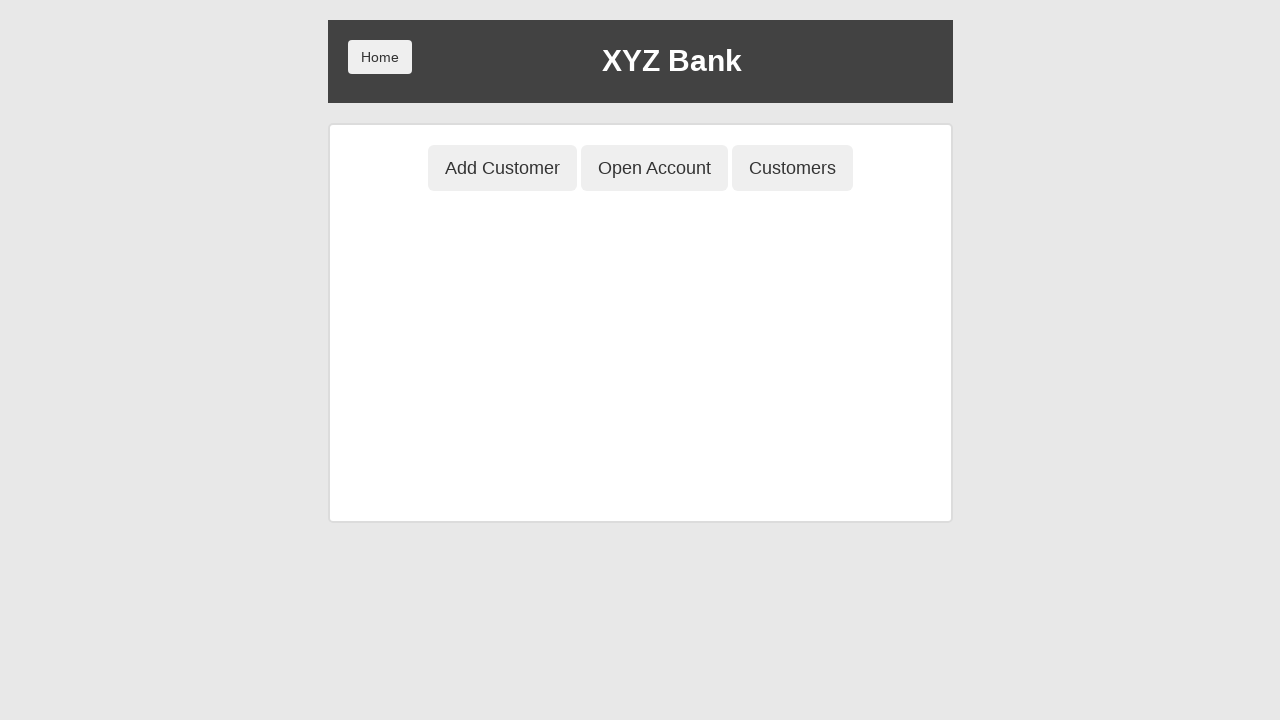

Clicked Add Customer button at (502, 168) on xpath=//button[normalize-space()='Add Customer']
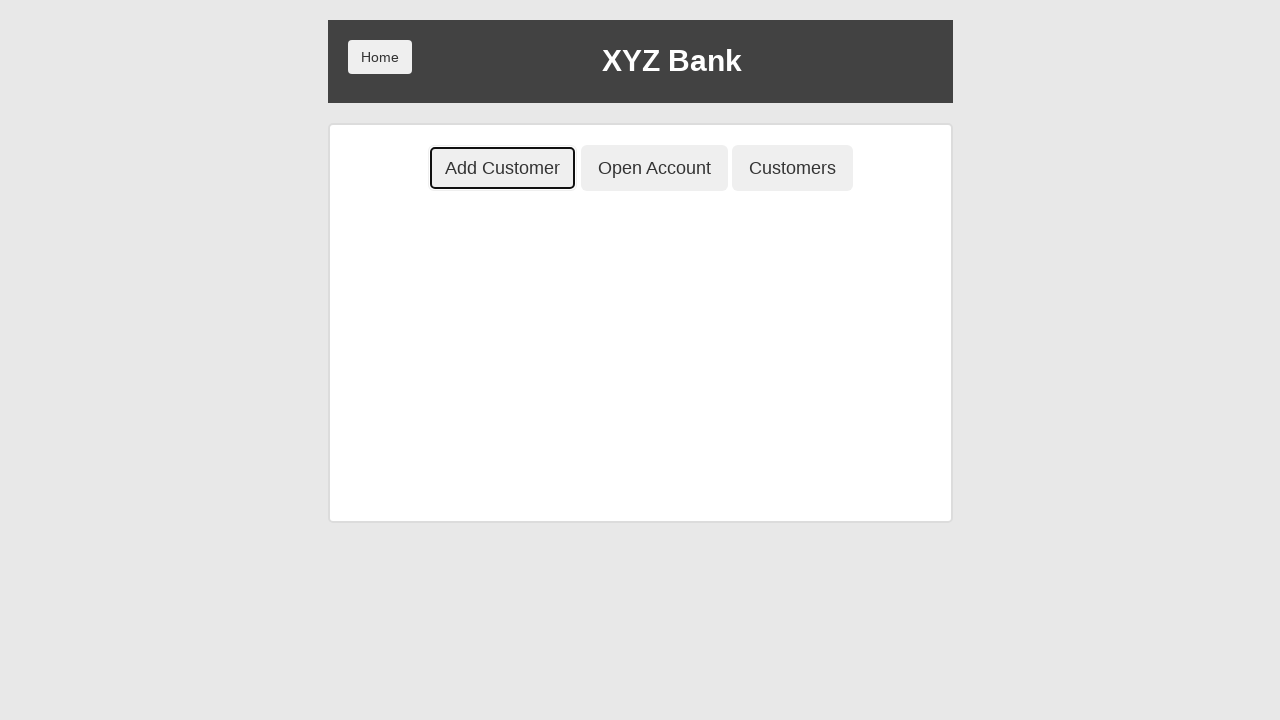

Filled First Name field with 'Hermione' on //input[@placeholder='First Name']
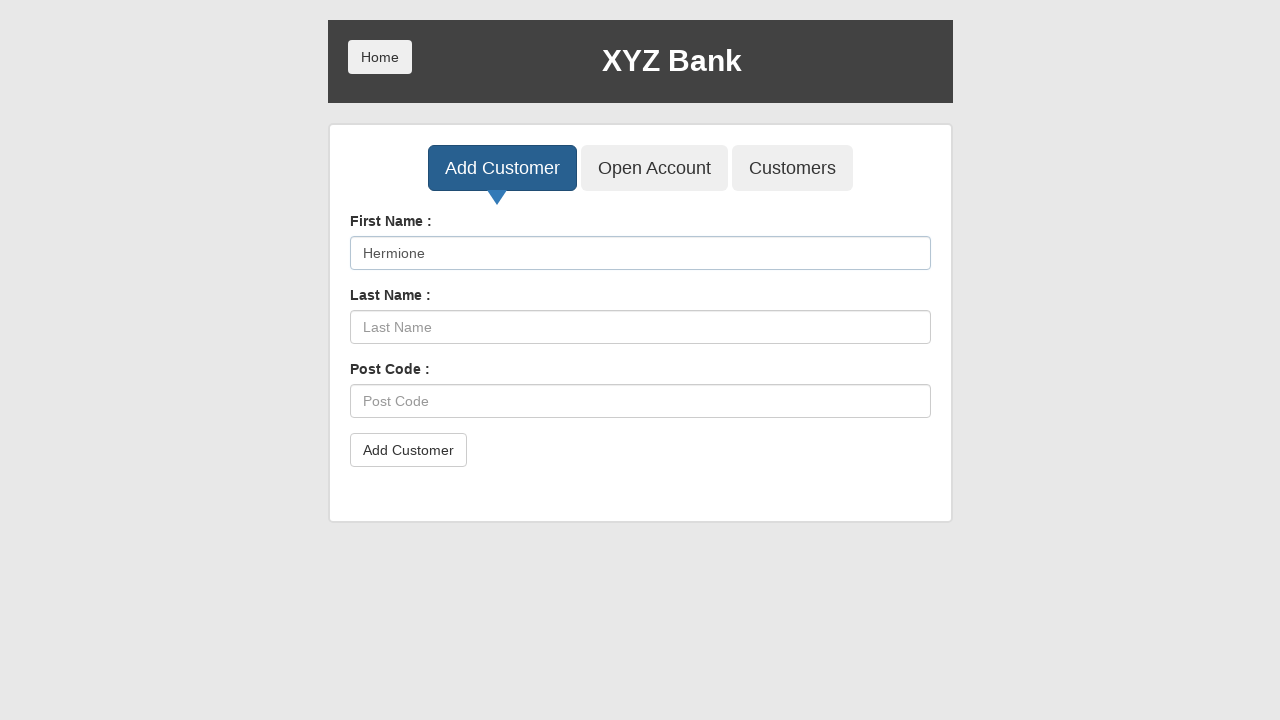

Filled Last Name field with 'Granger' on //input[@placeholder='Last Name']
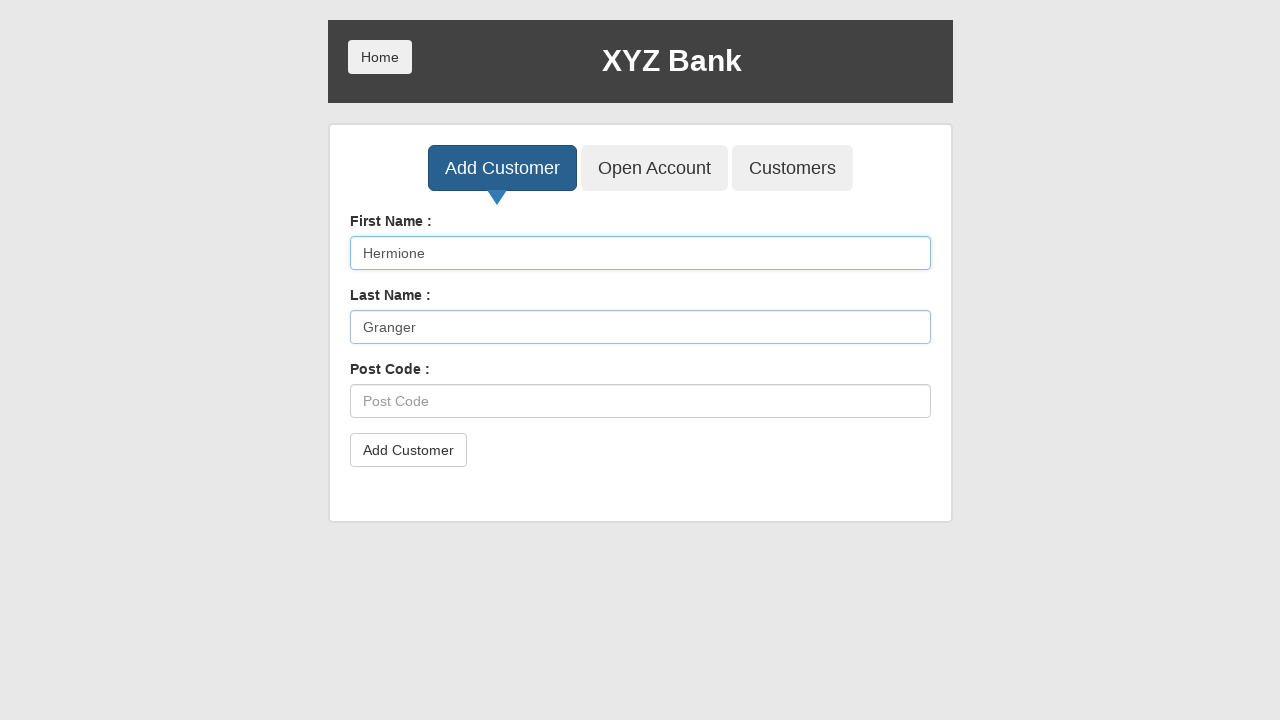

Filled Post Code field with '1234' on //input[@placeholder='Post Code']
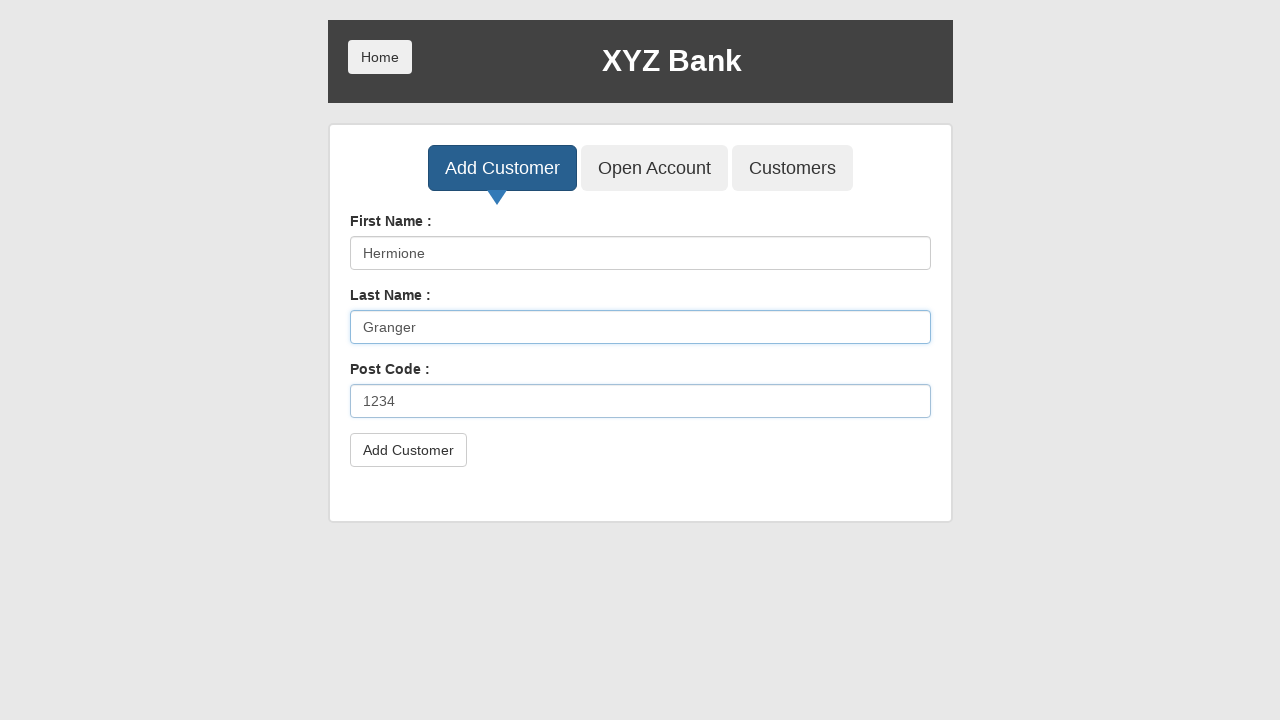

Clicked submit button to add customer at (408, 450) on xpath=//button[@type='submit']
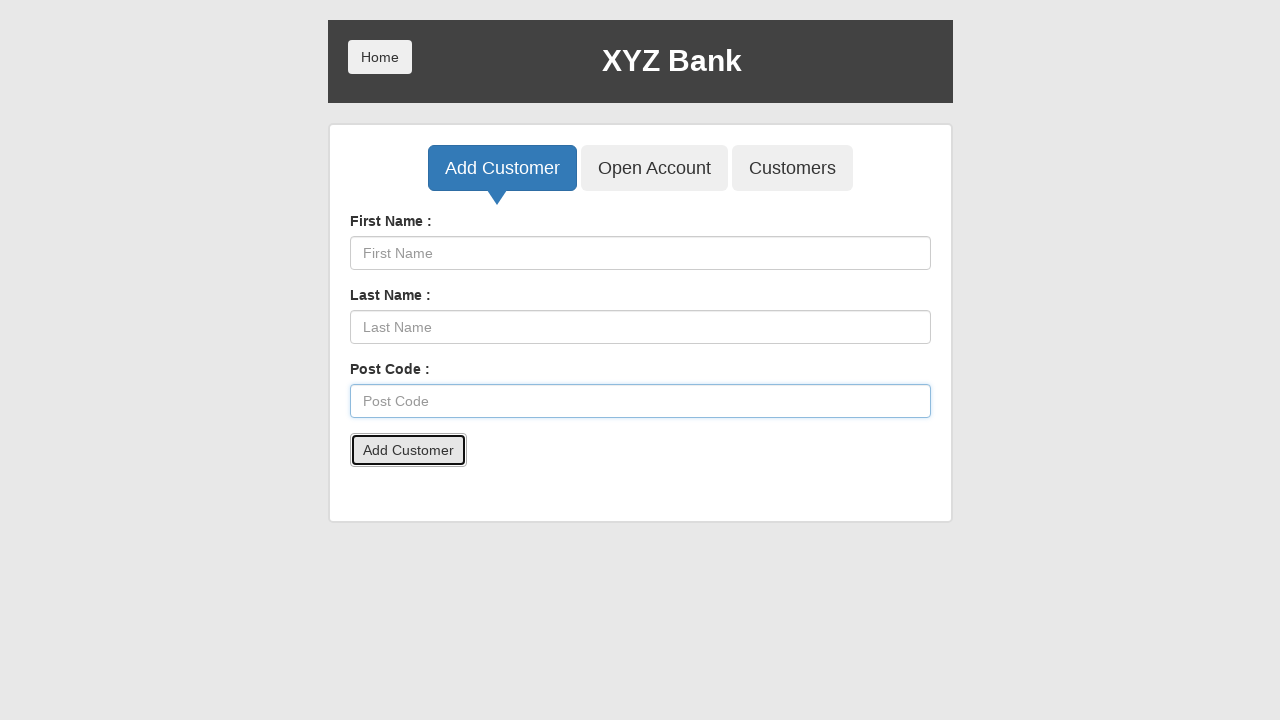

Set up dialog handler to accept alerts
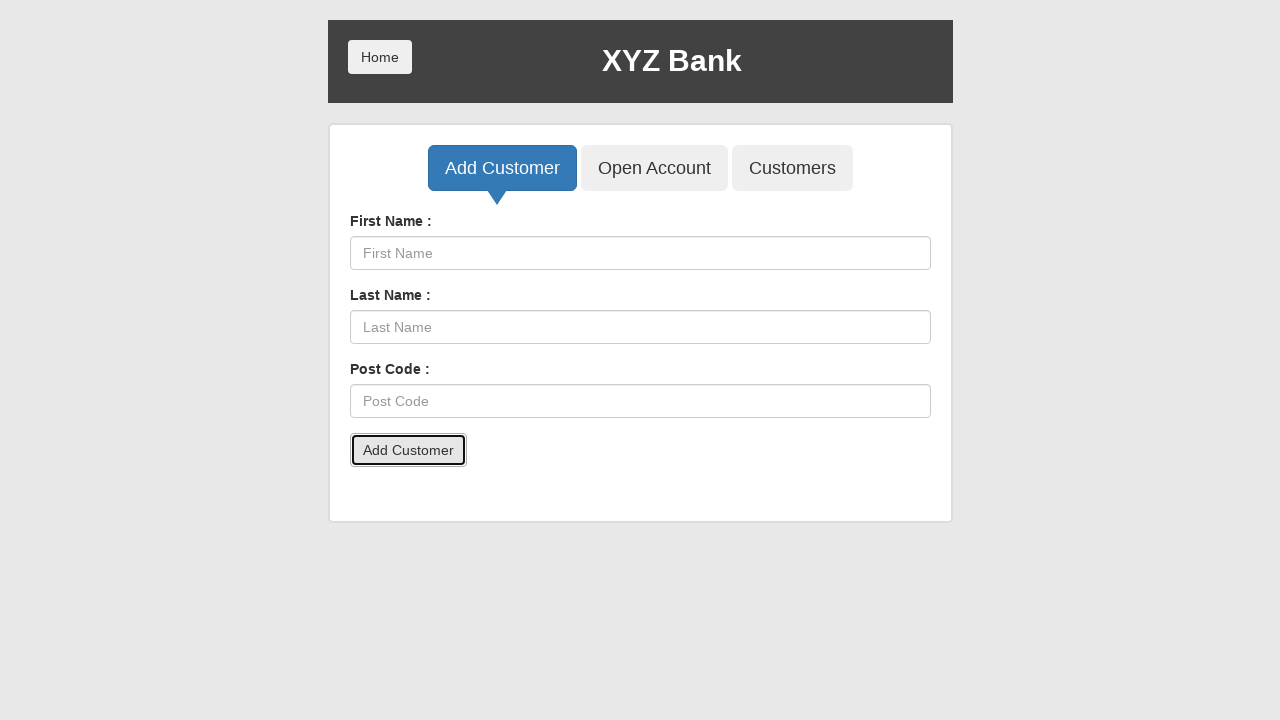

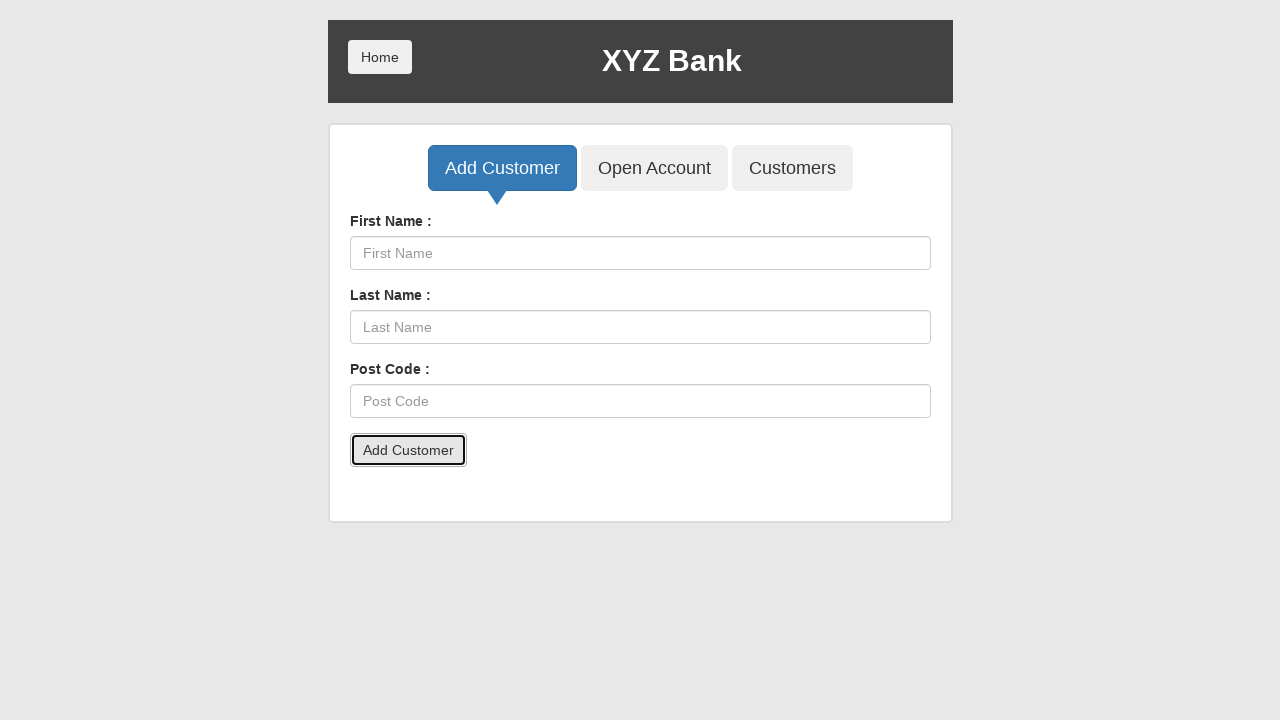